Clicks button 1 using ID selector and verifies alert message

Starting URL: https://igorsmasc.github.io/botoes_atividade_selenium/

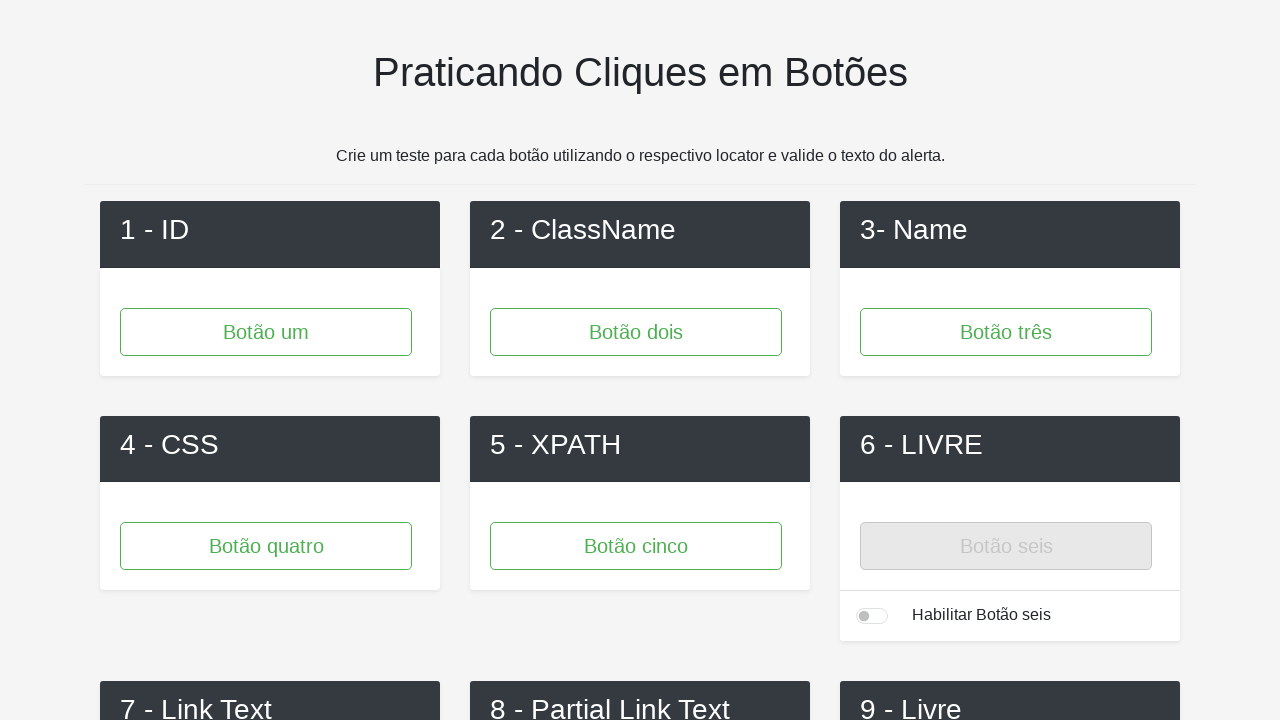

Navigated to buttons activity page
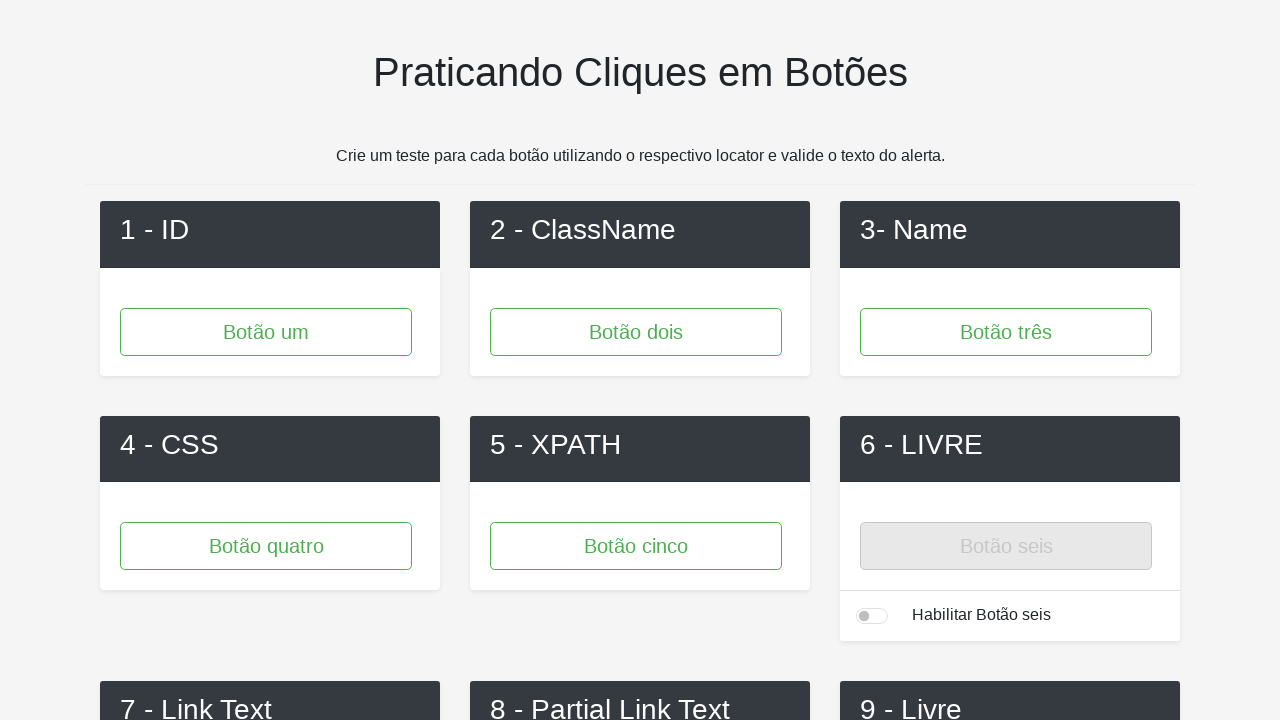

Clicked button 1 using ID selector at (266, 332) on #button1
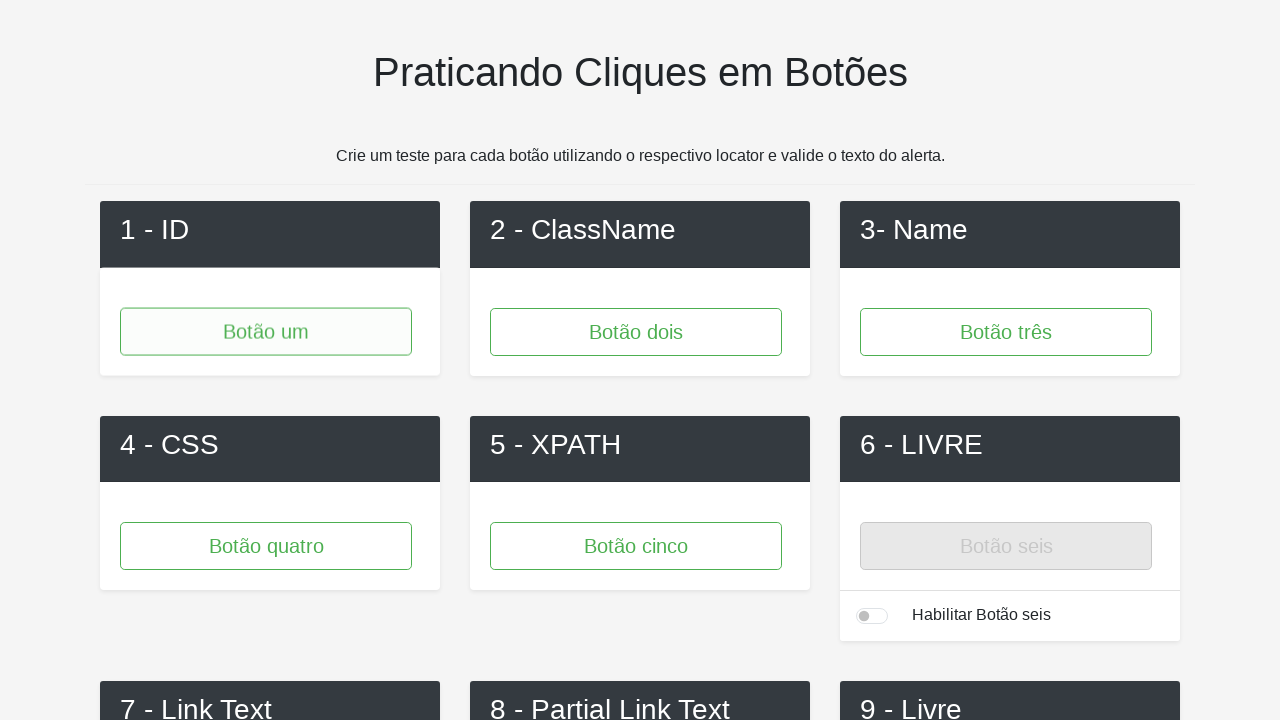

Set up dialog handler to accept alert messages
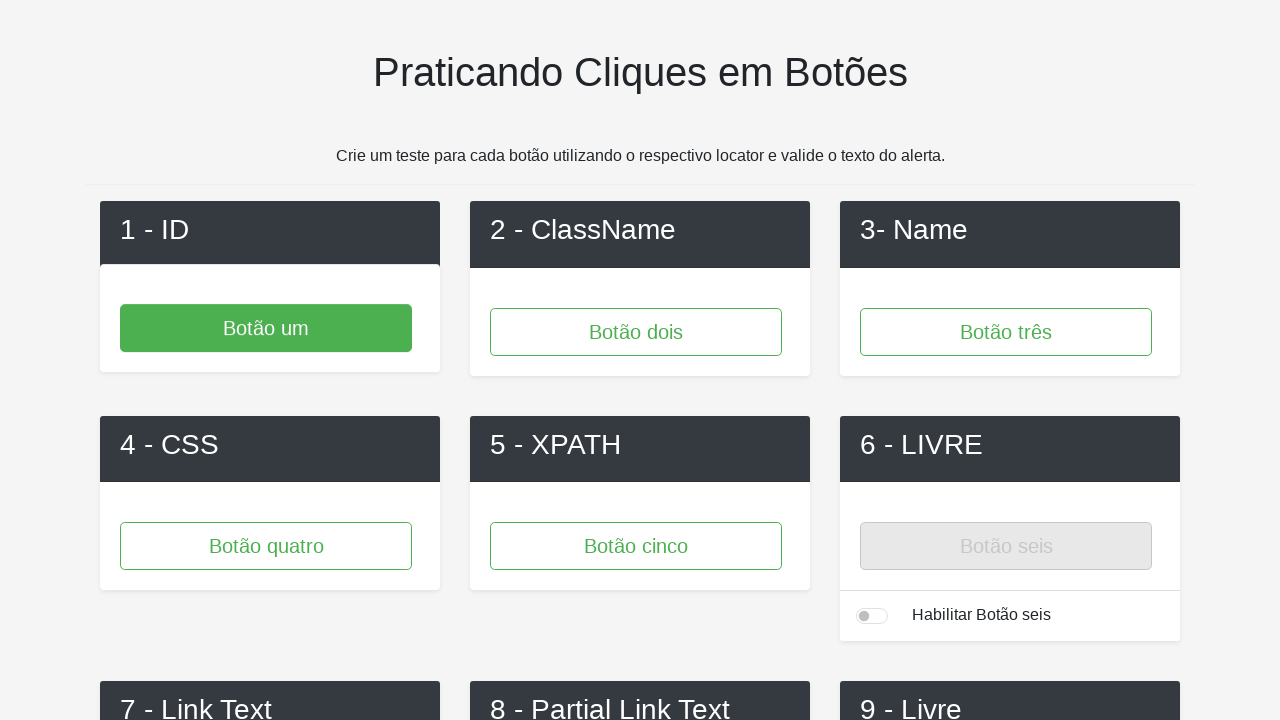

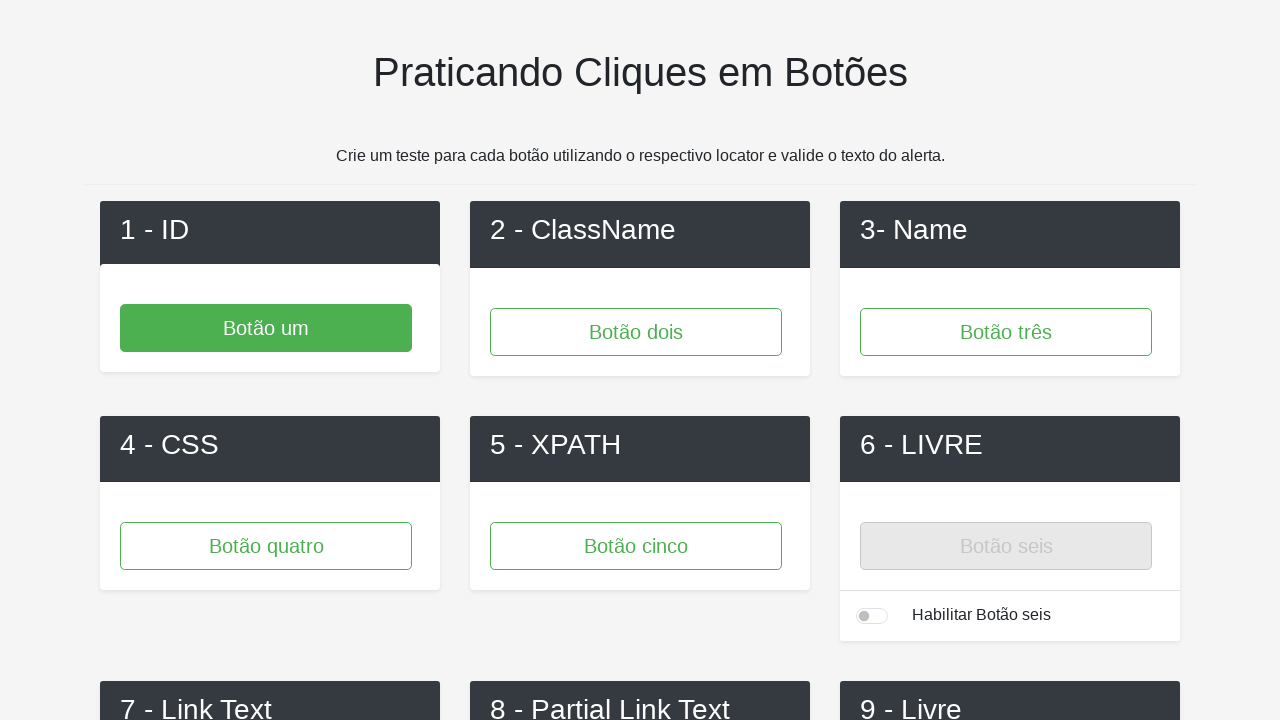